Tests table interaction by locating specific rows and clicking a checkbox based on a condition where the second column contains "Man"

Starting URL: https://letcode.in/table

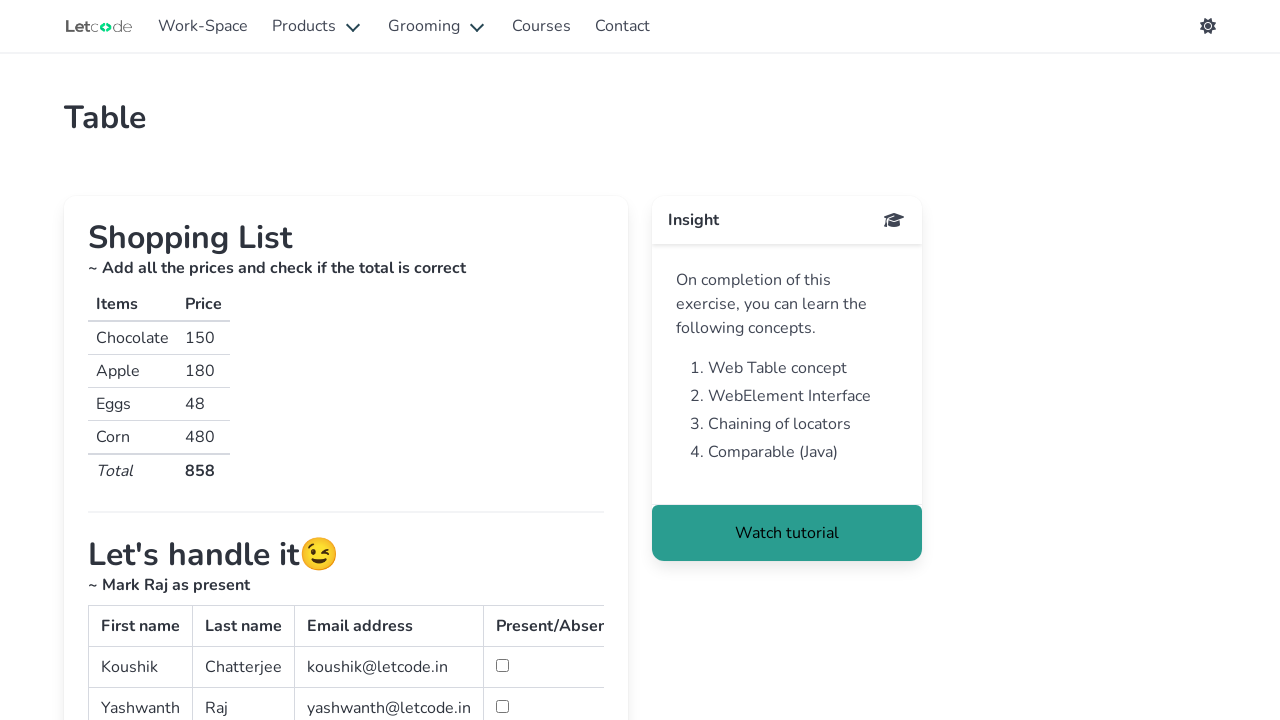

Waited for table #simpletable to be present
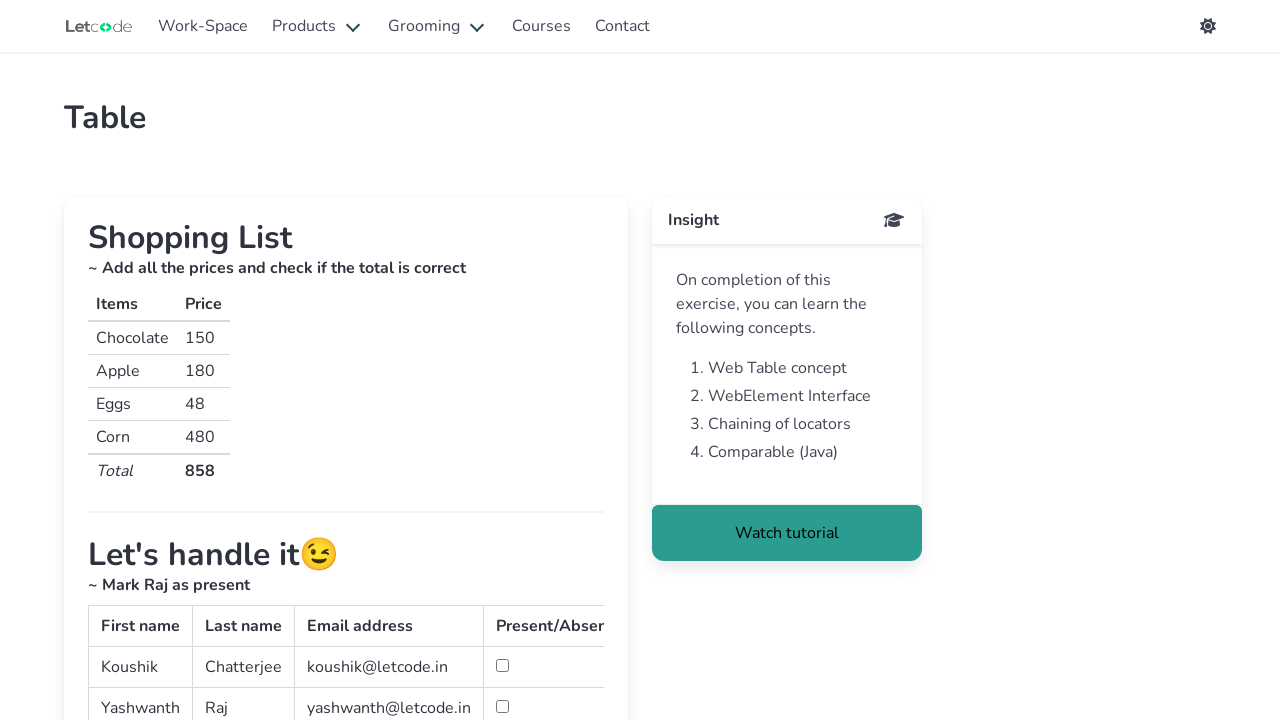

Retrieved all rows from table body
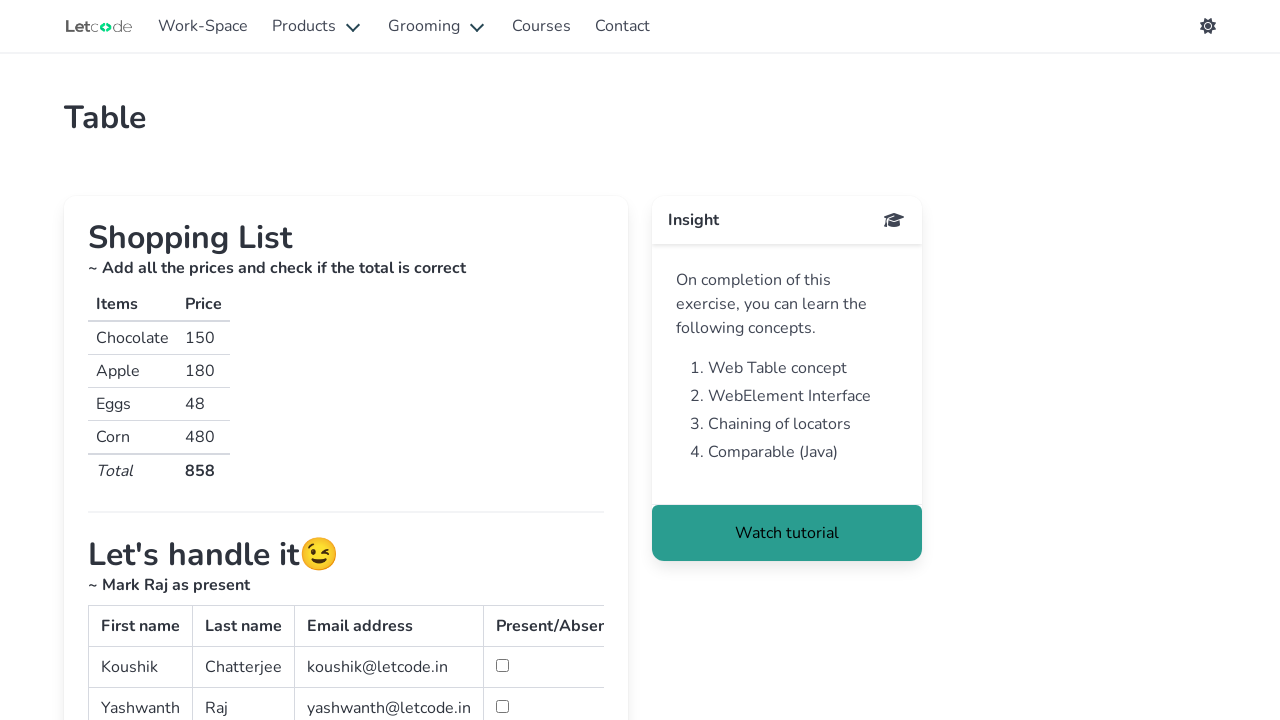

Retrieved all cells from current row
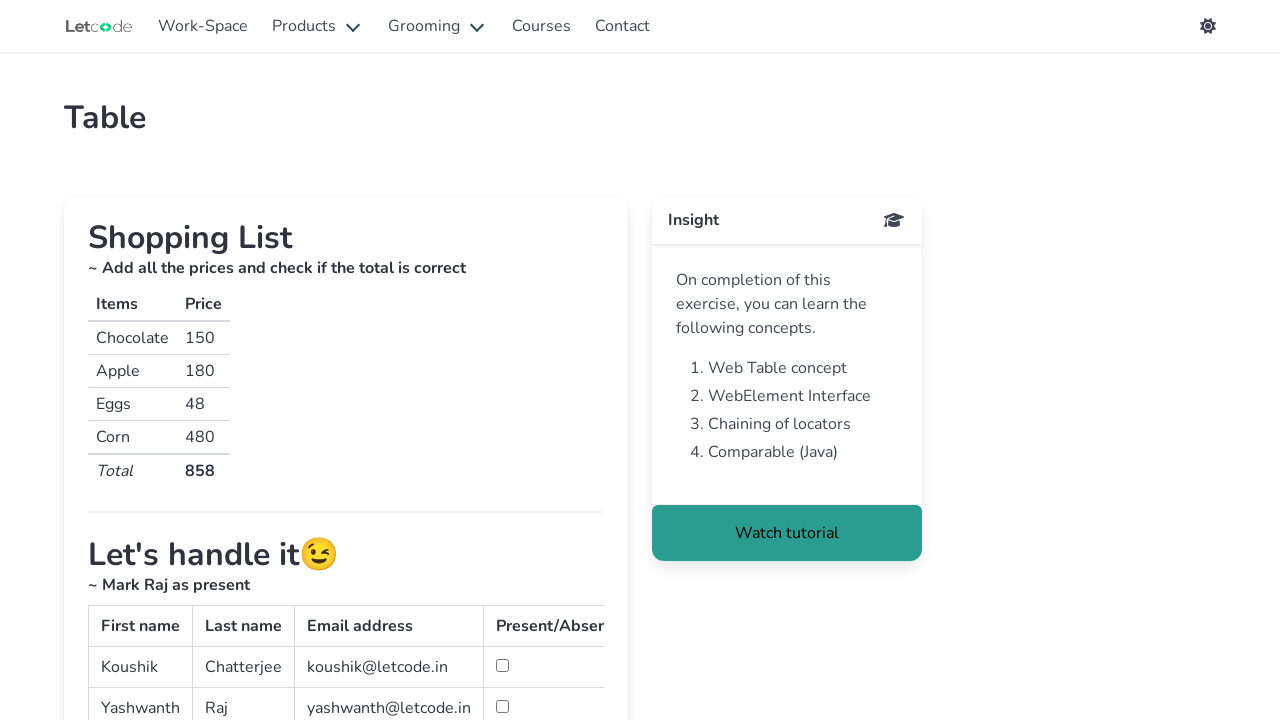

Extracted text from second column: 'Chatterjee'
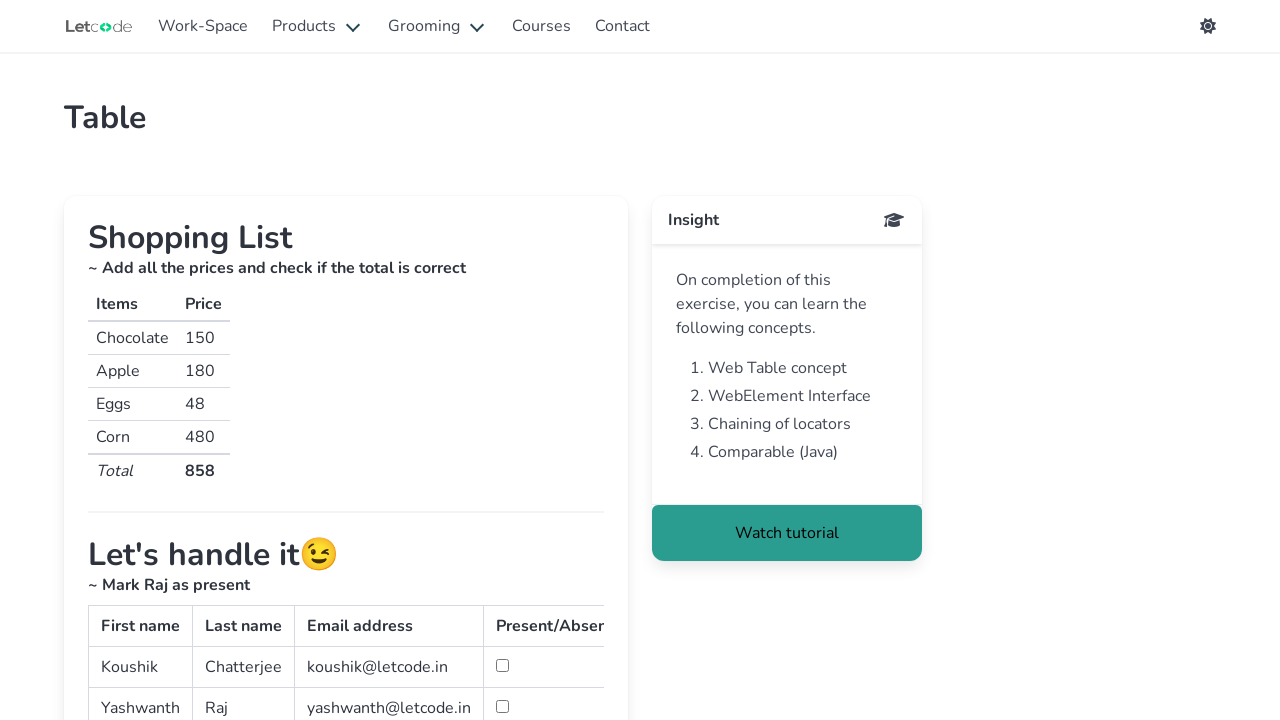

Retrieved all cells from current row
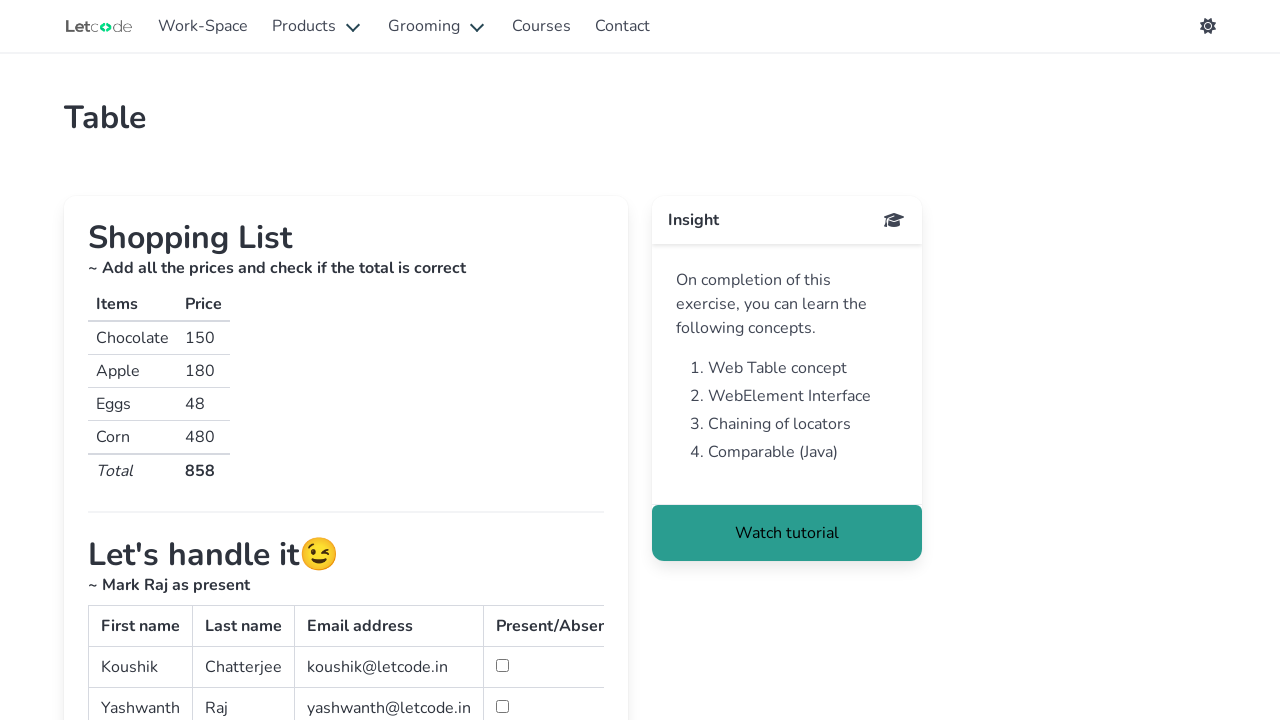

Extracted text from second column: 'Raj'
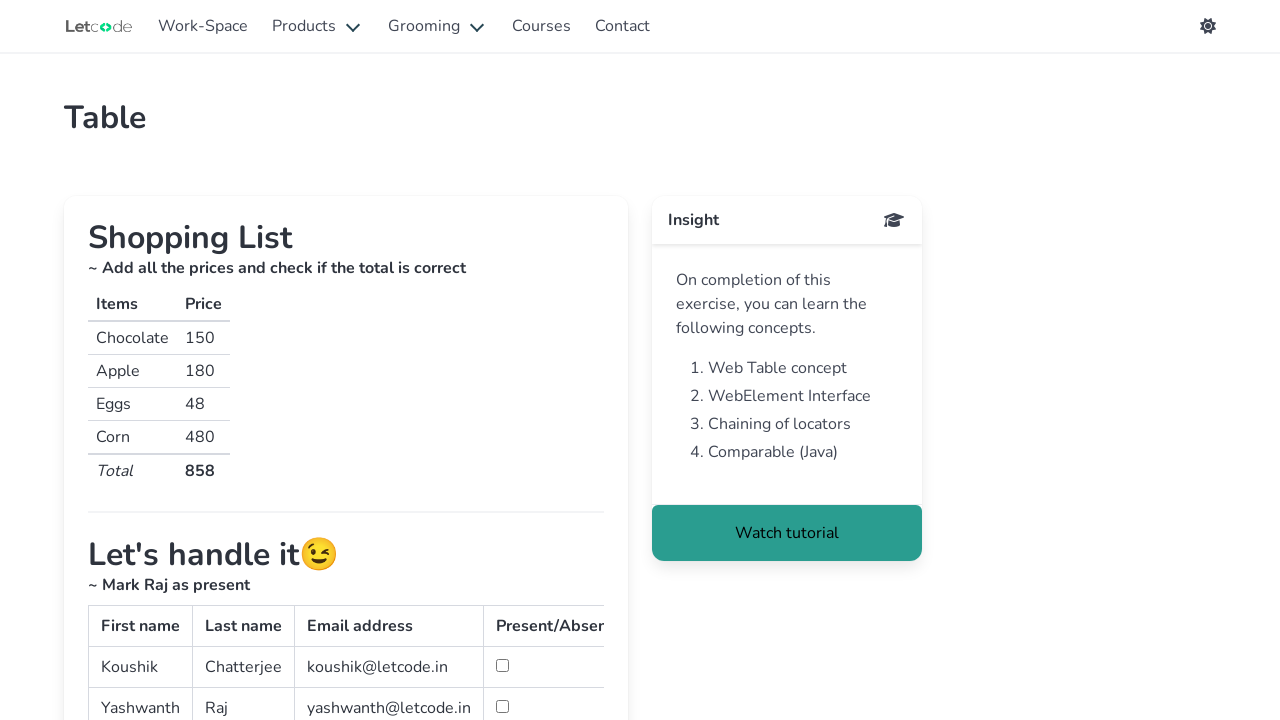

Retrieved all cells from current row
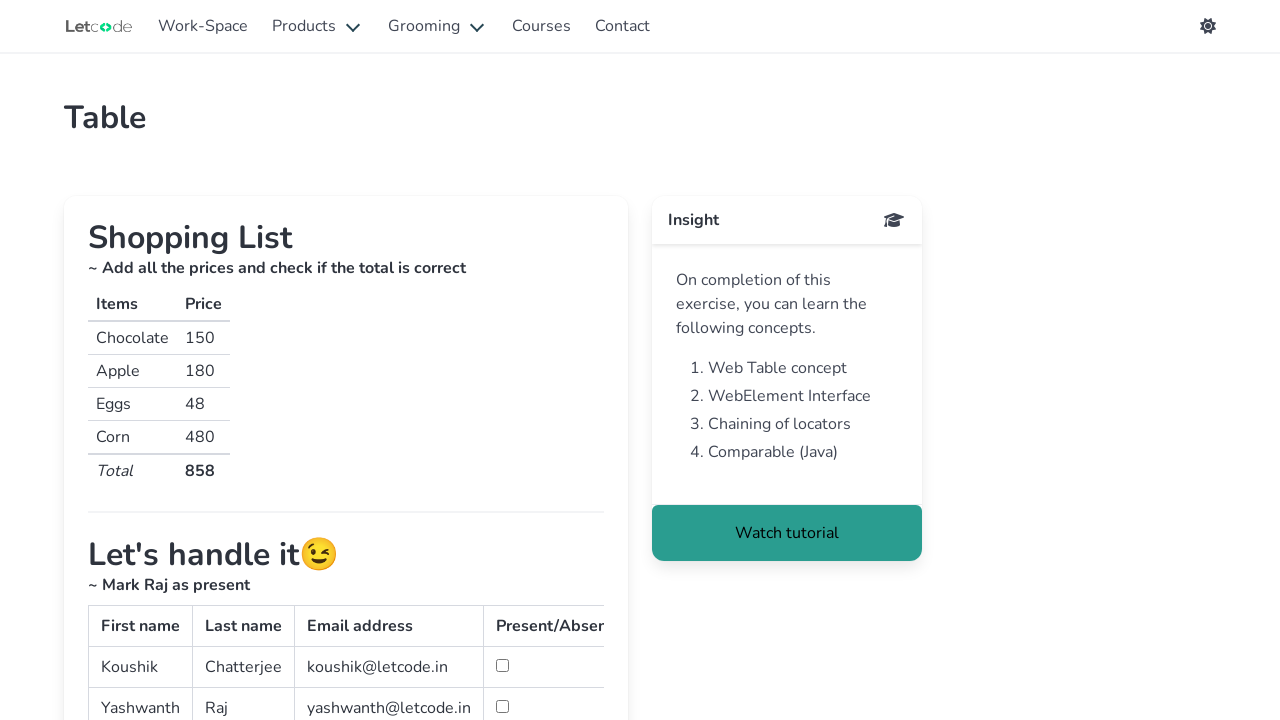

Extracted text from second column: 'Man'
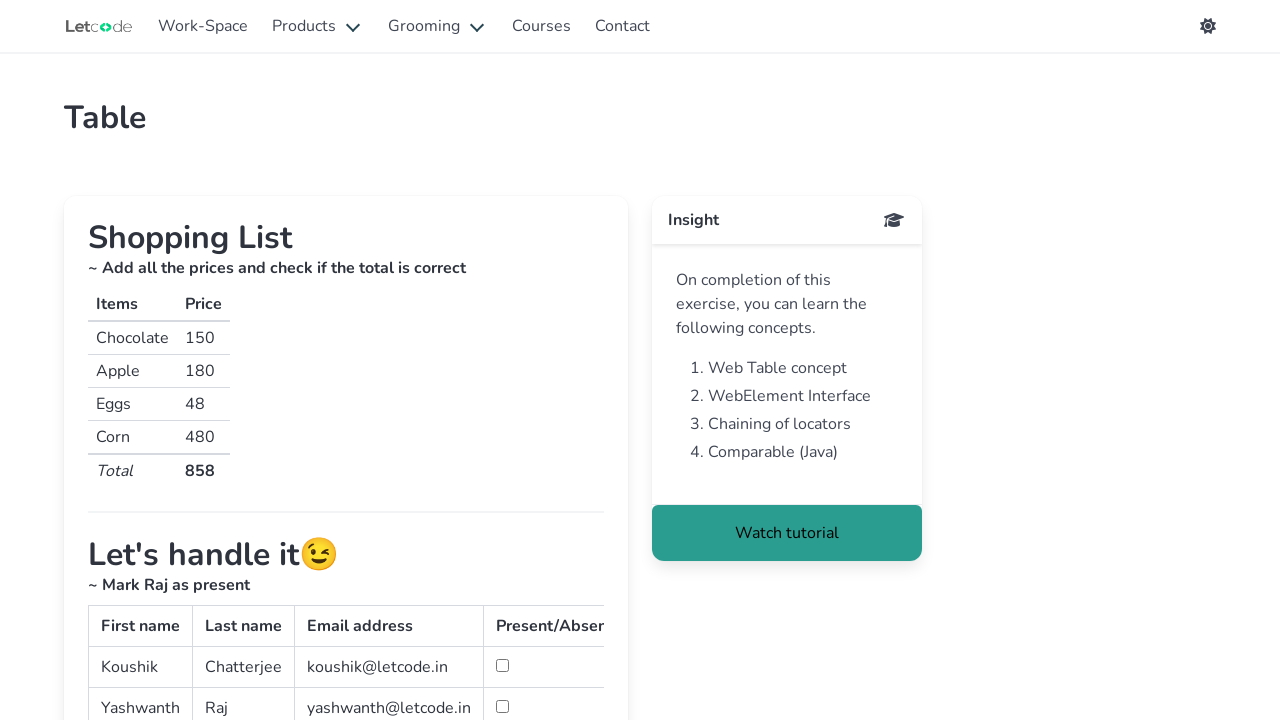

Found row with 'Man' in second column and clicked checkbox in 4th column at (502, 360) on #simpletable tbody tr >> nth=2 >> td >> nth=3 >> input
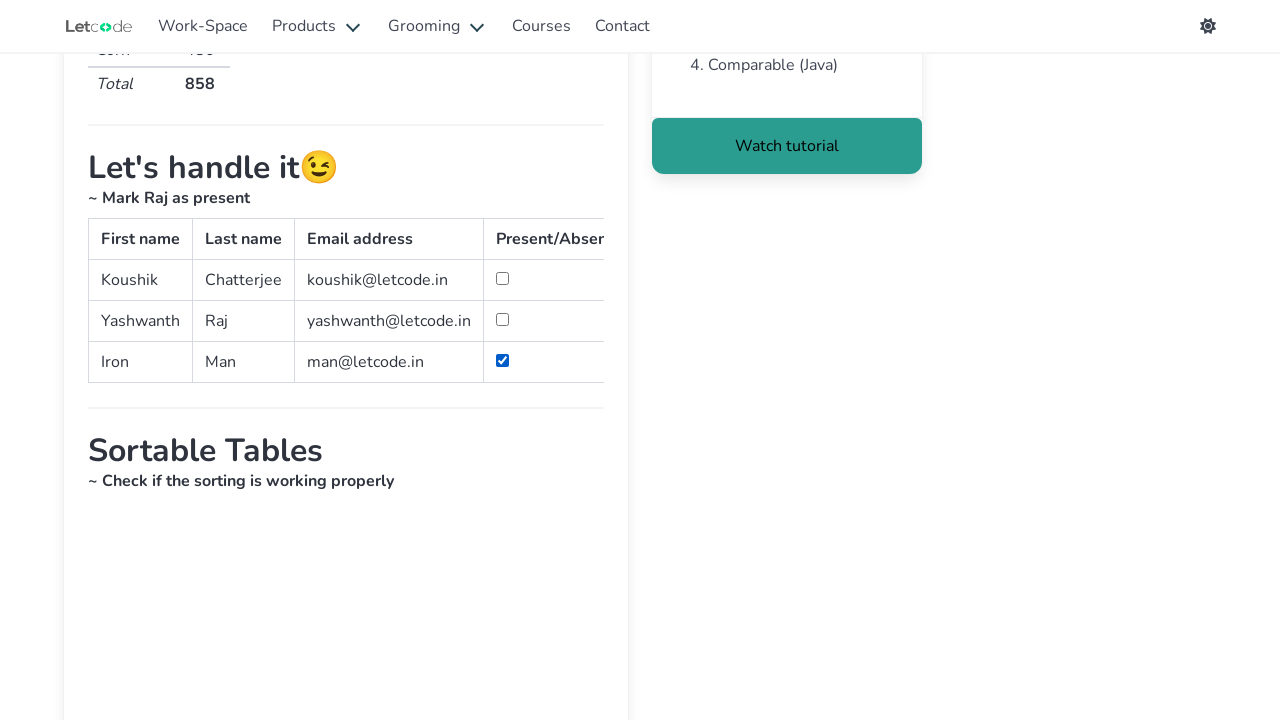

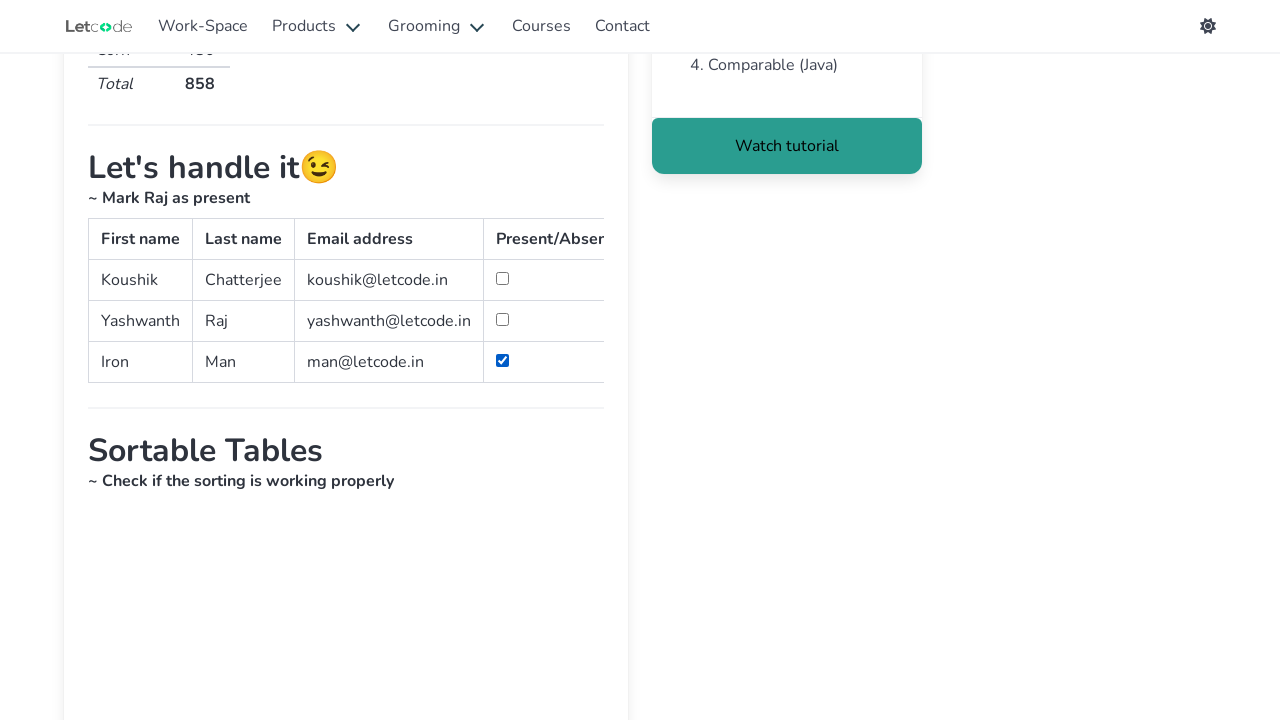